Tests interaction with shadow DOM elements by accessing nested shadow roots and filling an input field within them

Starting URL: https://selectorshub.com/xpath-practice-page/

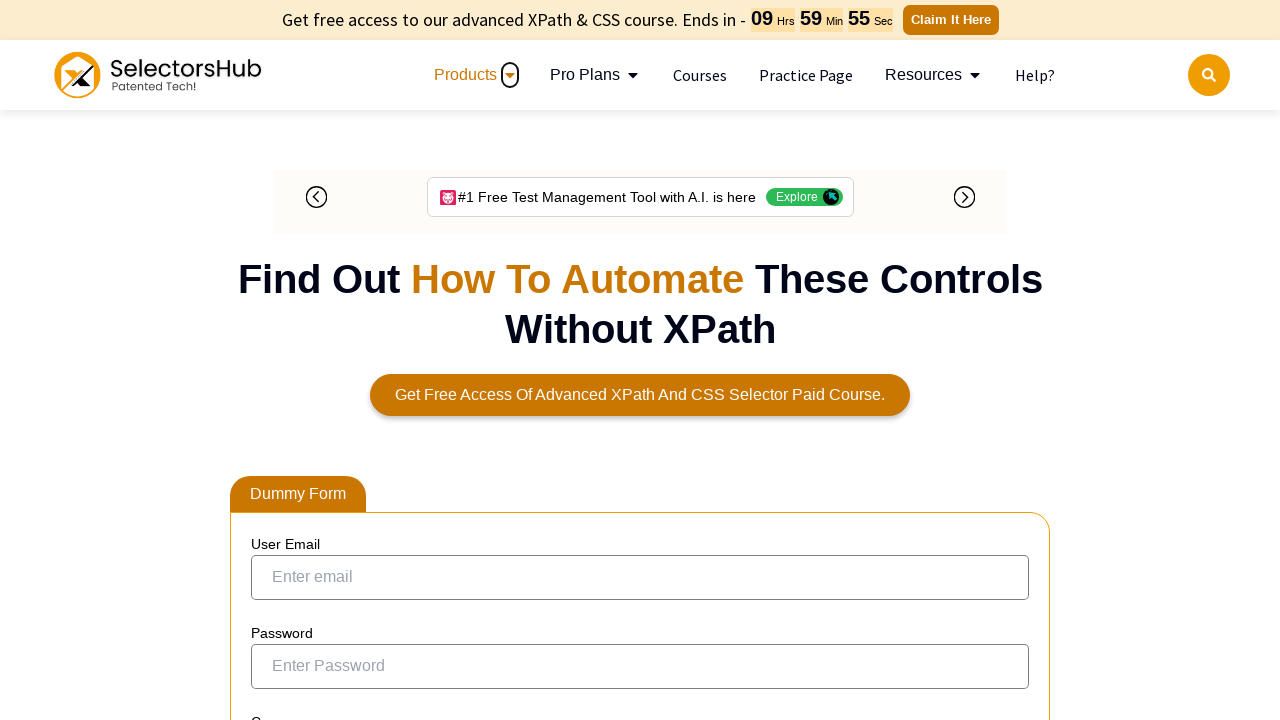

Waited for shadow DOM host element (div.jackPart) to be present
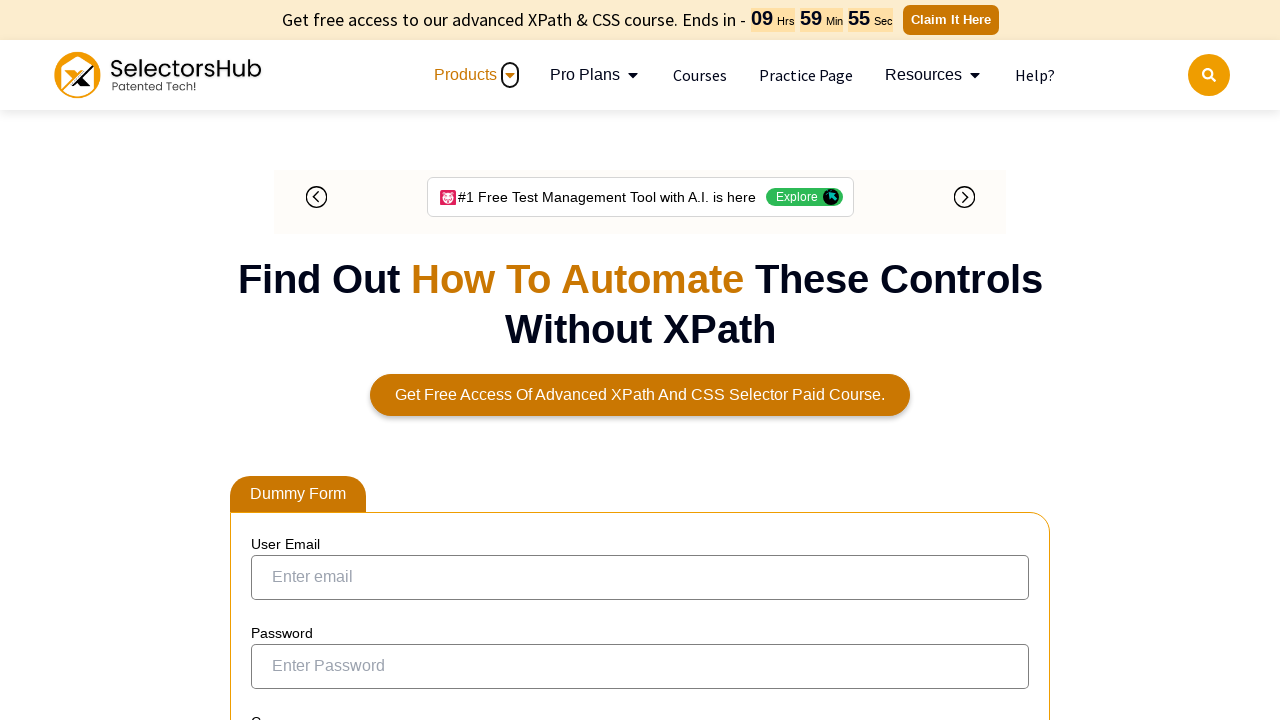

Located shadow DOM host element
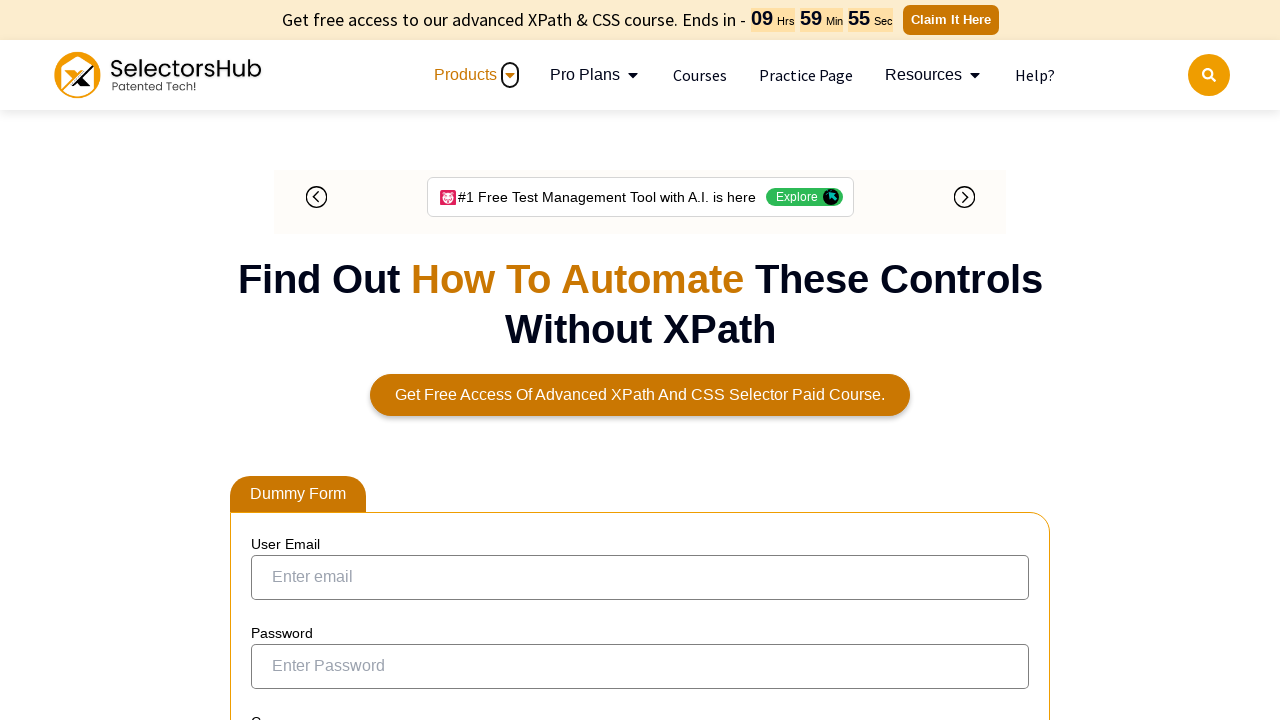

Scrolled shadow DOM host into view
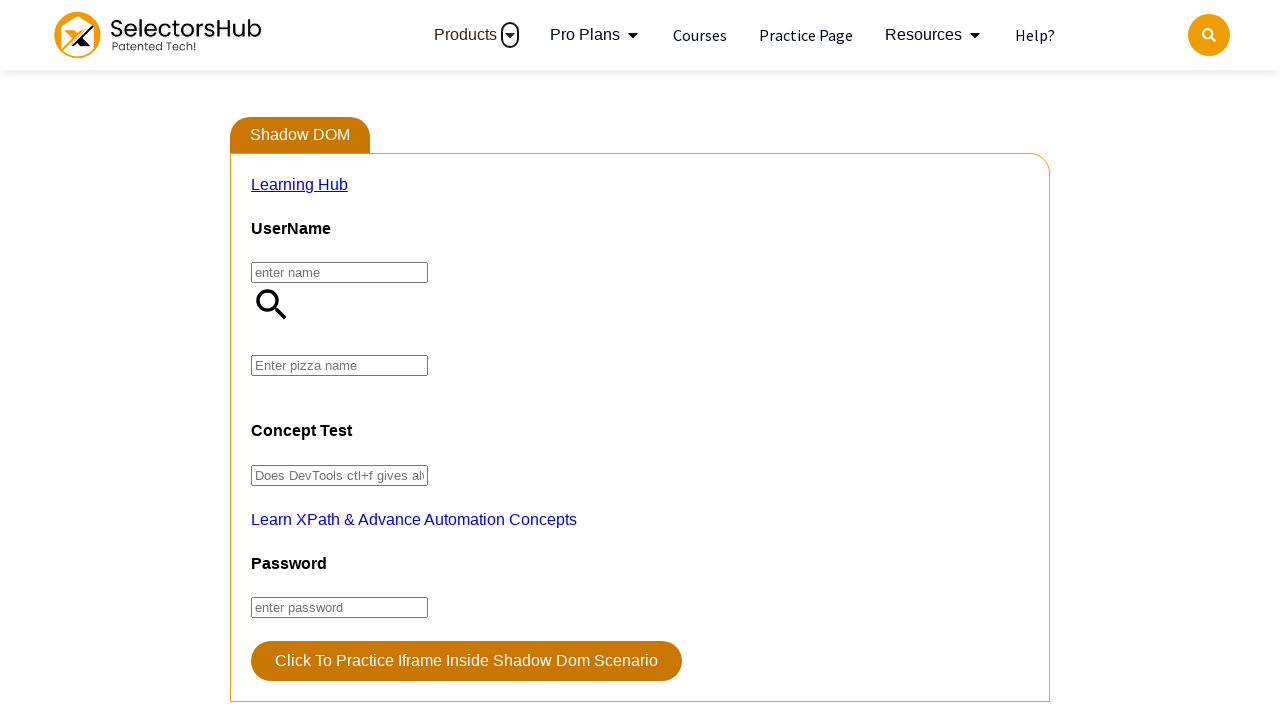

Filled nested shadow DOM input field (#pizza) with 'FarmHouse' and triggered input event
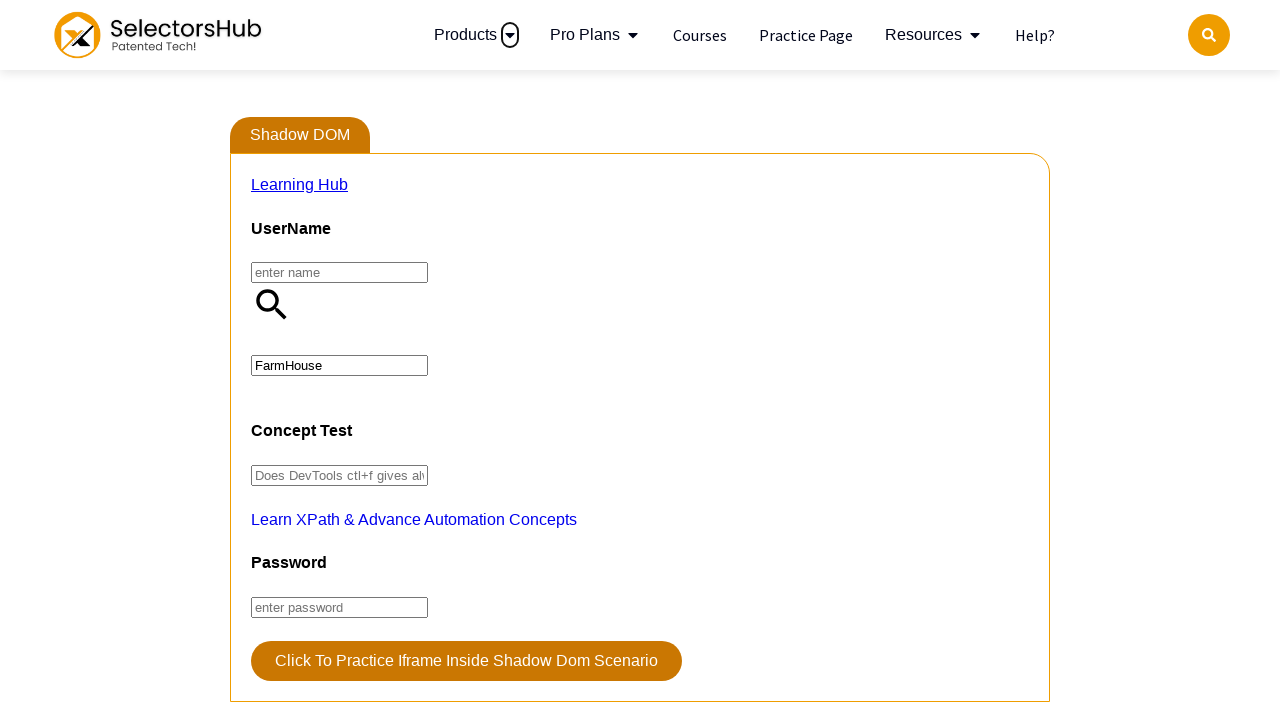

Waited 3 seconds to observe the result
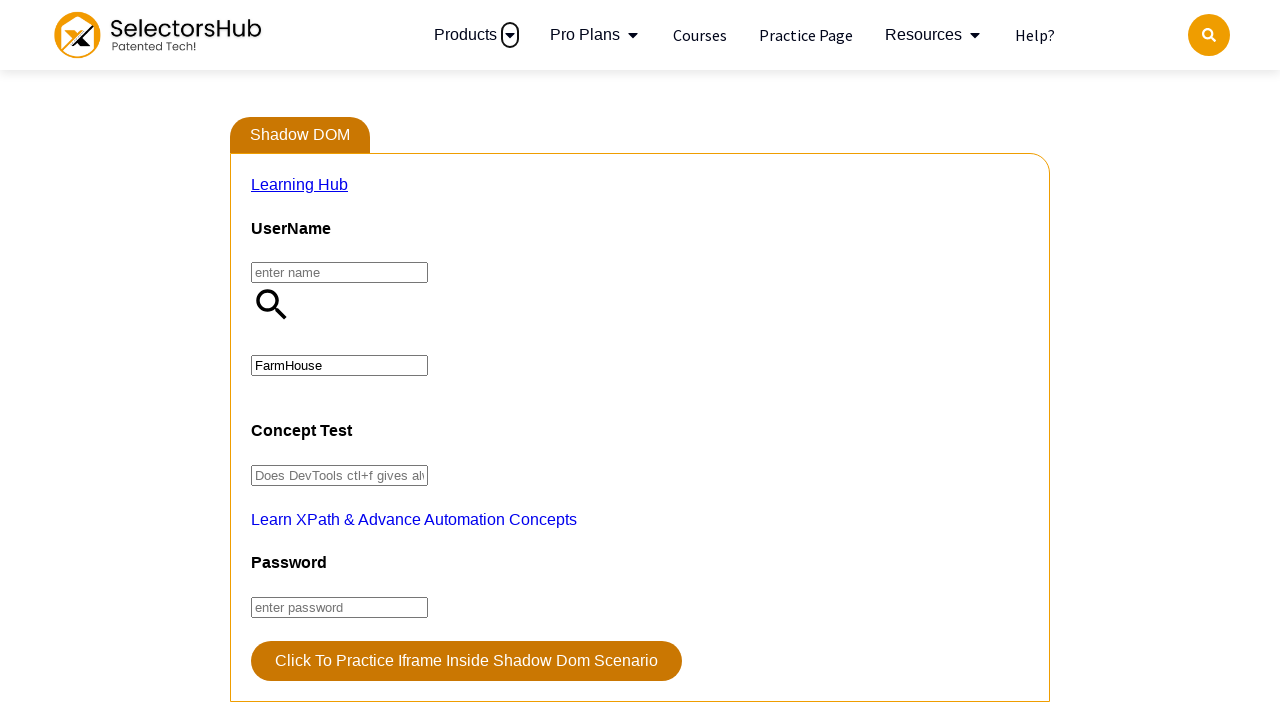

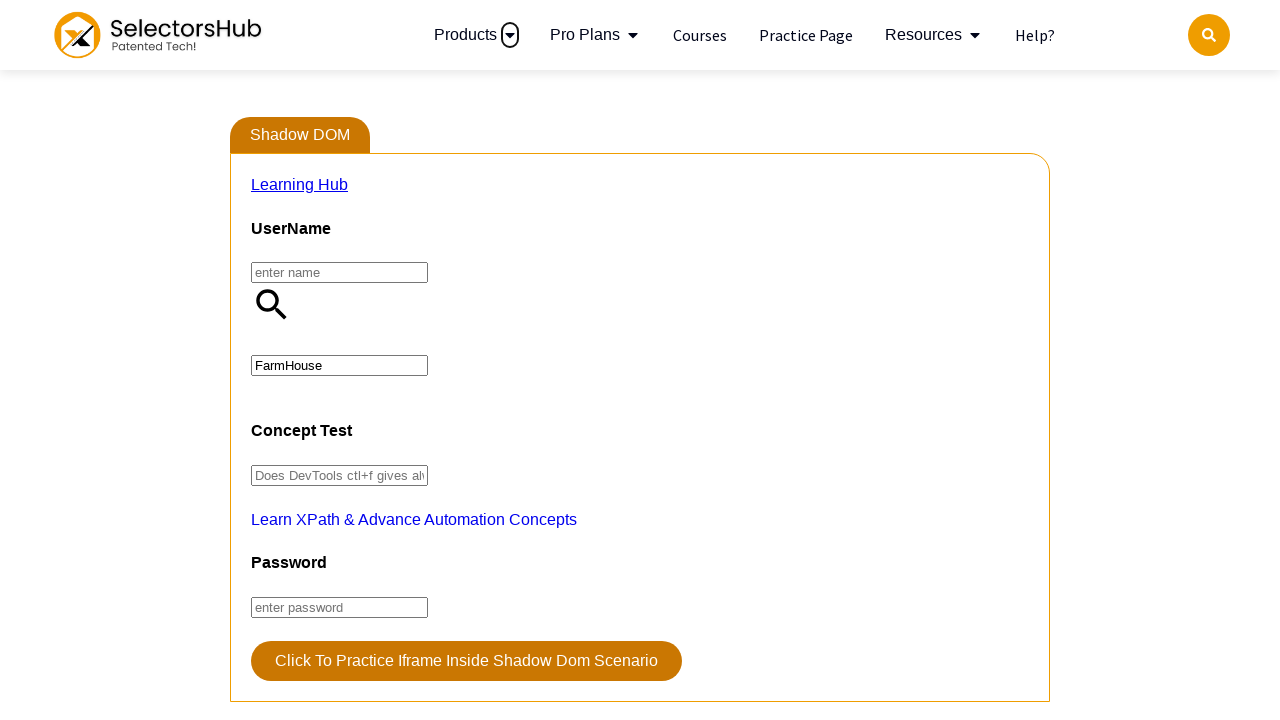